Tests drag and drop functionality using an alternative method by dragging element A to element B and verifying the swap

Starting URL: https://the-internet.herokuapp.com/drag_and_drop

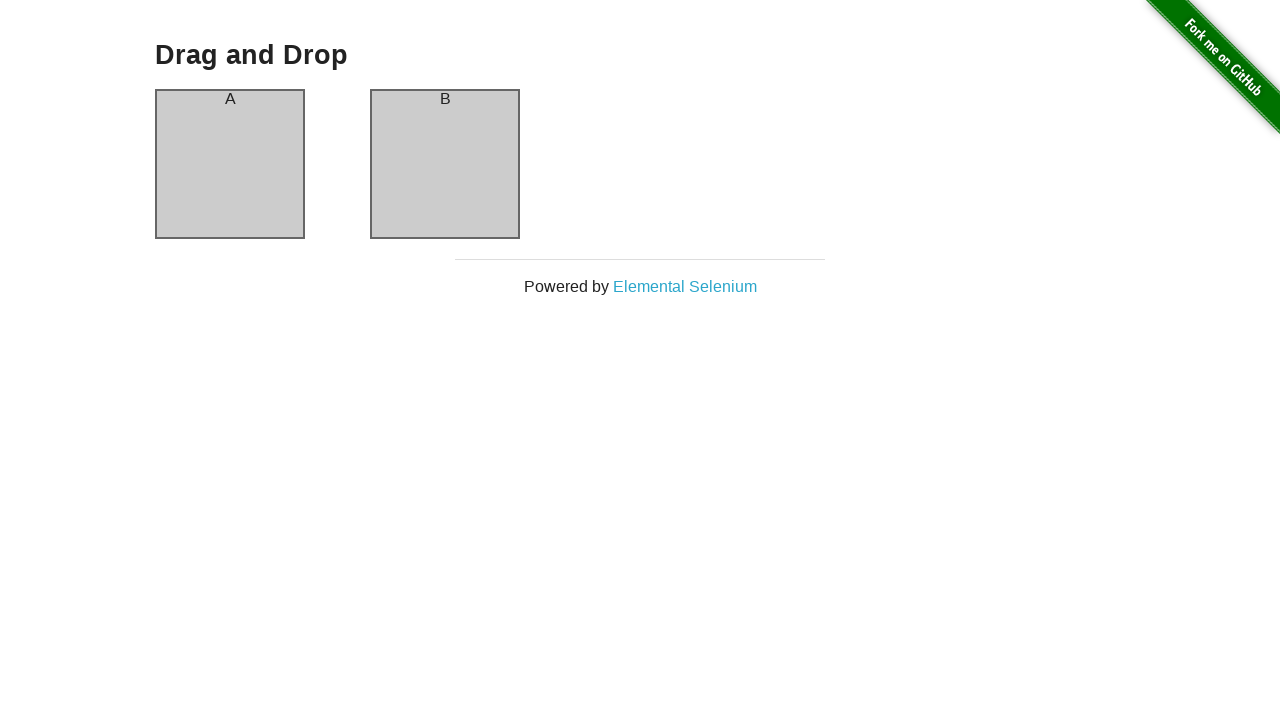

Dragged element A to element B at (445, 164)
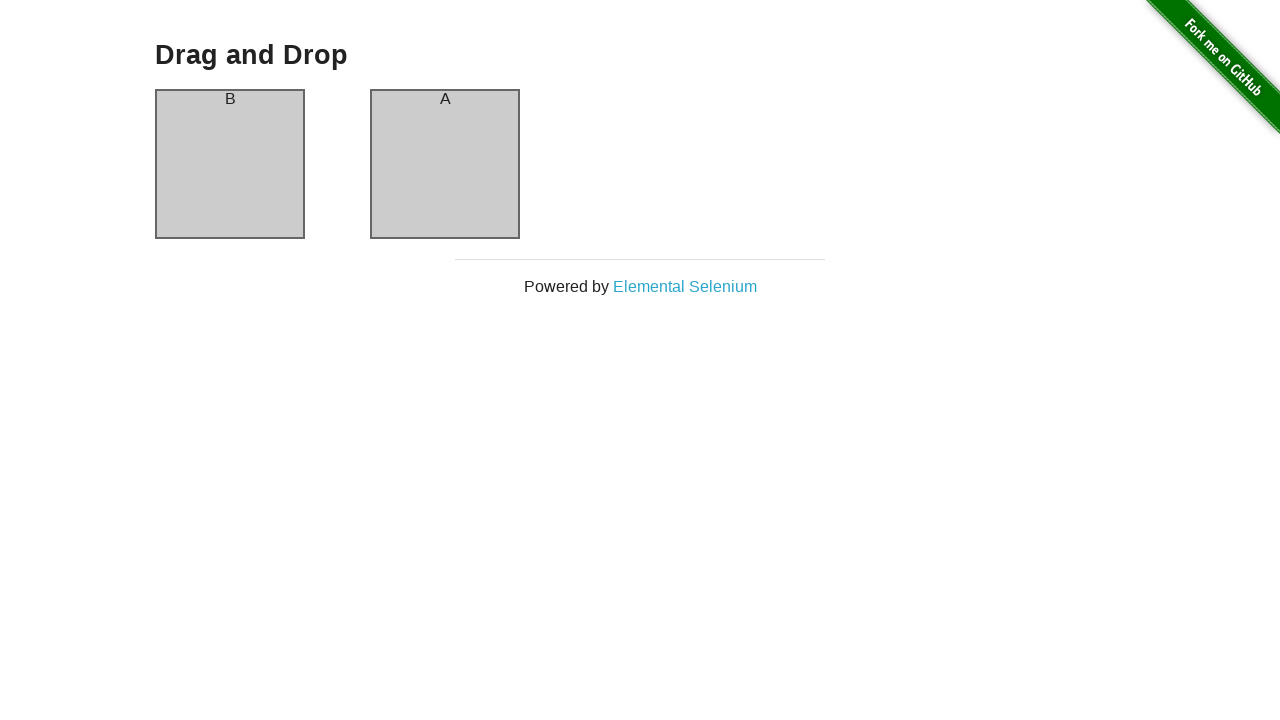

Verified element A now contains 'B'
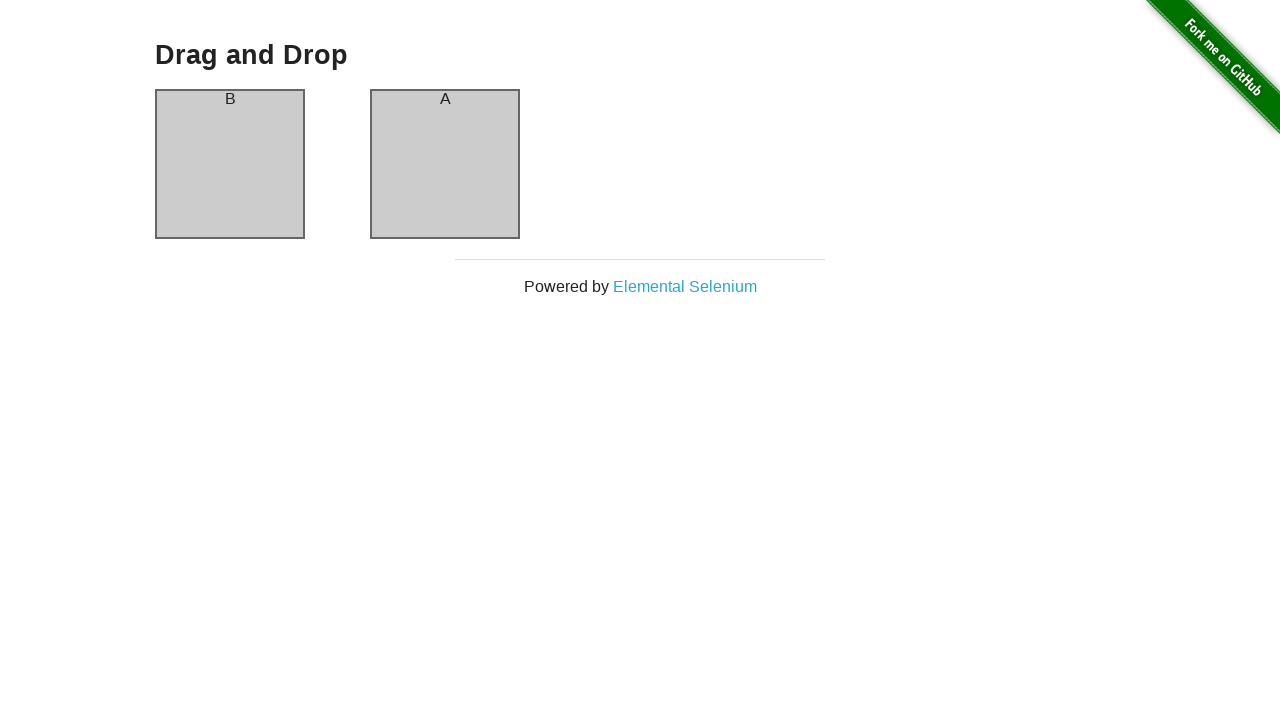

Verified element B now contains 'A' - drag and drop swap successful
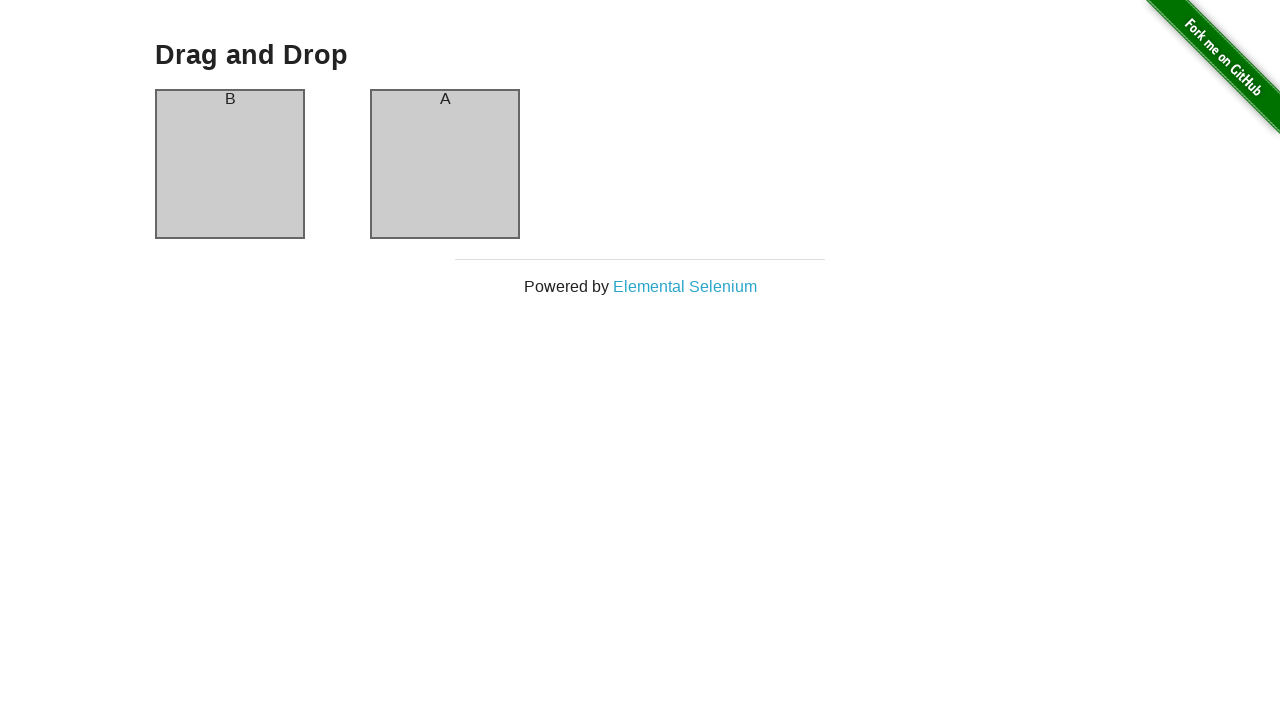

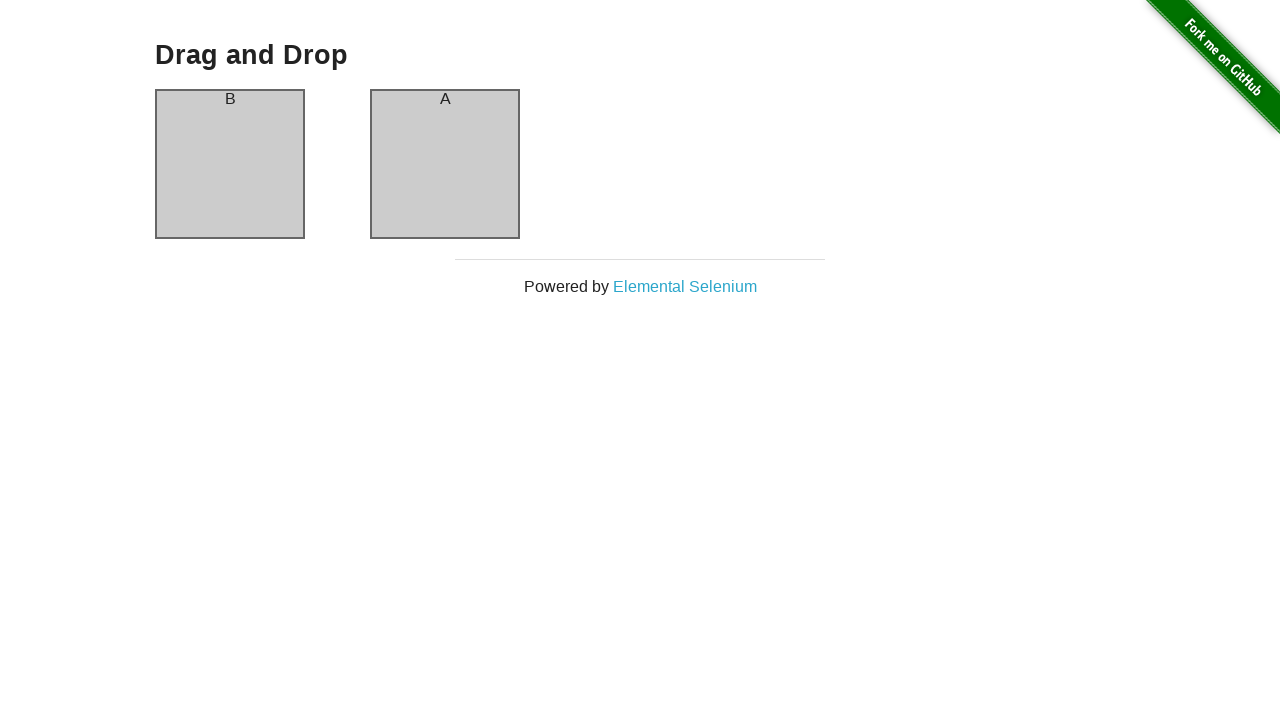